Tests staying on the current page by clicking a button and dismissing the confirmation alert, then verifying the expected text appears on the page

Starting URL: https://uljanovs.github.io/site/examples/alerts_popups

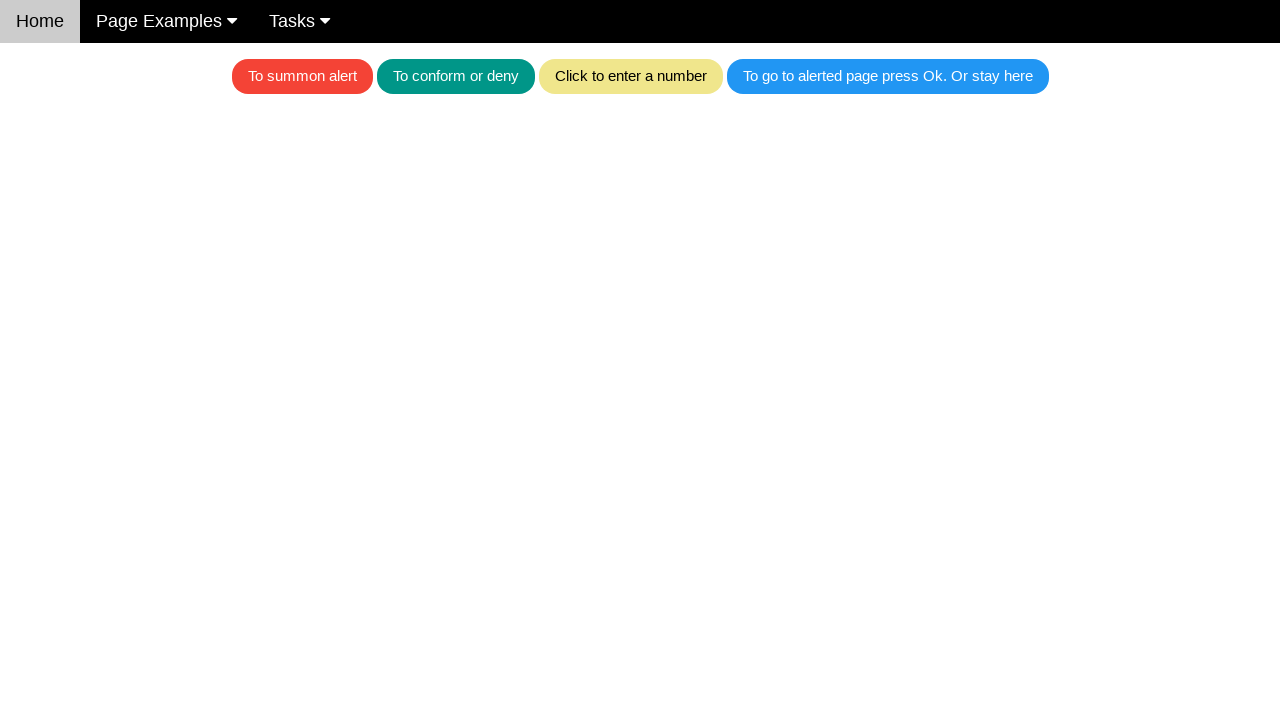

Set up dialog handler to dismiss alerts
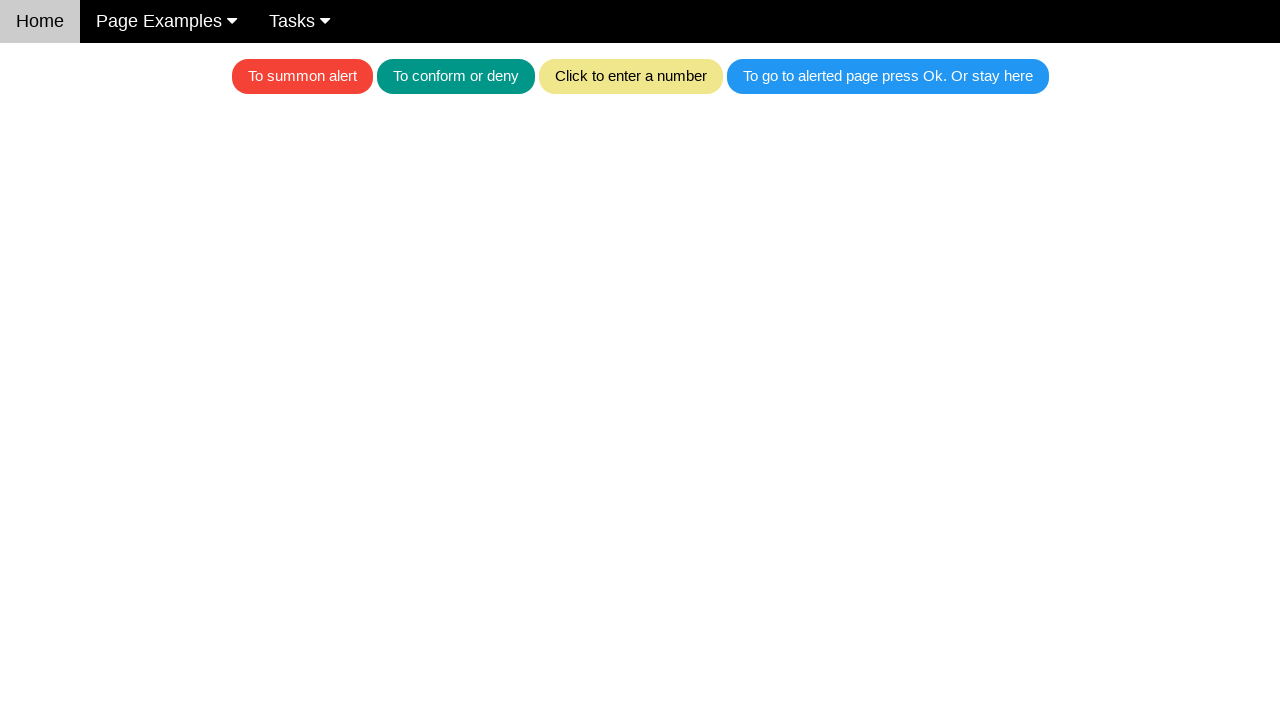

Clicked button to trigger confirmation alert at (888, 76) on .w3-blue
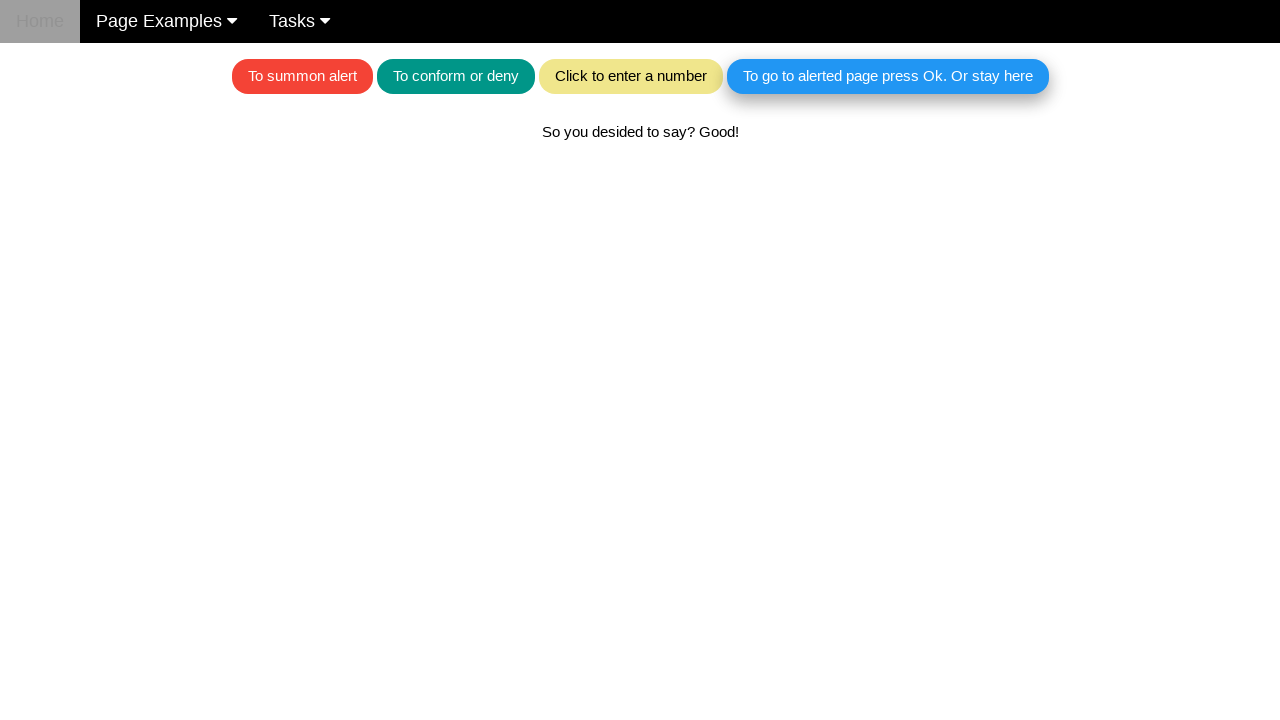

Alert dismissed and text element appeared on page
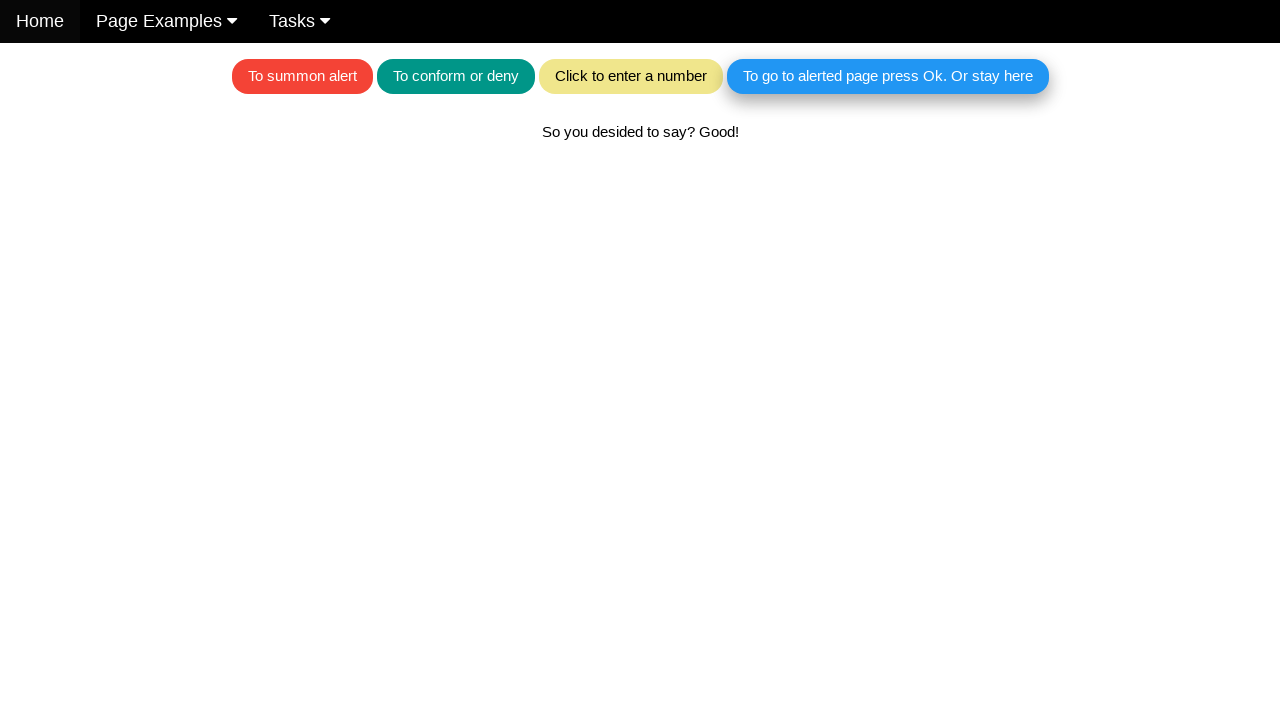

Verified expected text 'So you desided to say? Good!' appears on page
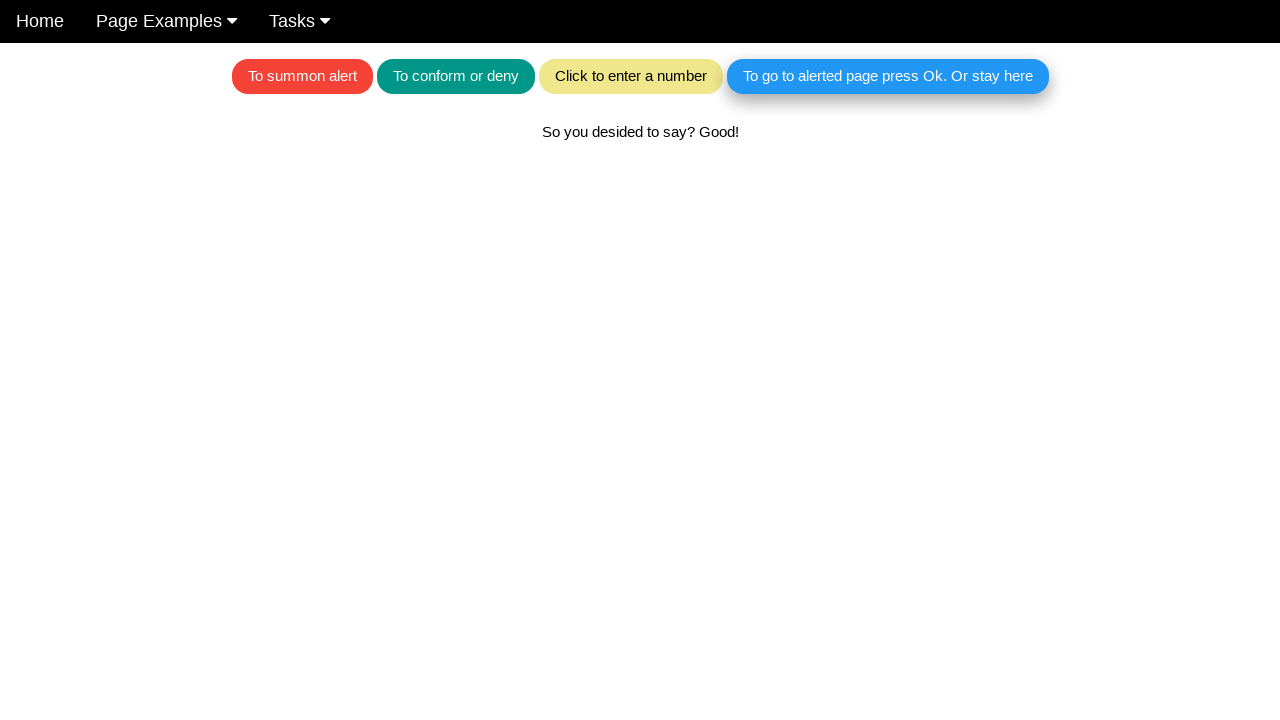

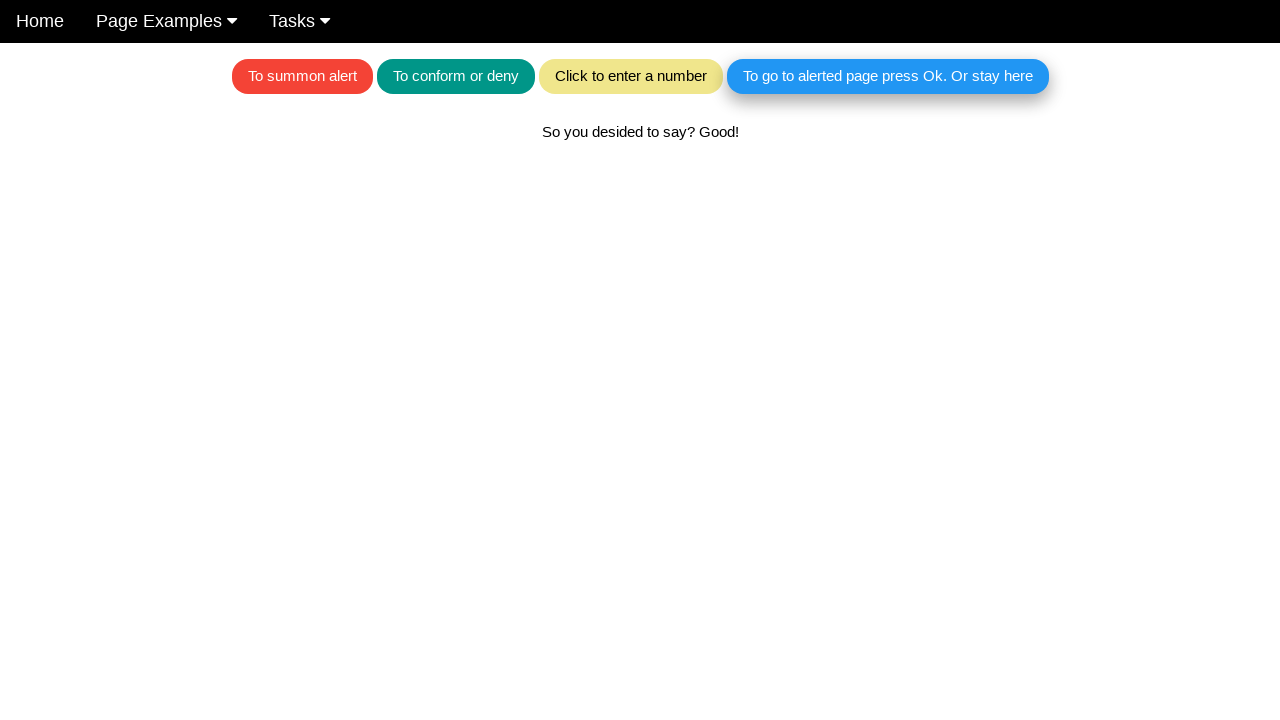